Tests JavaScript alert handling by triggering an alert popup and accepting it

Starting URL: https://the-internet.herokuapp.com/javascript_alerts

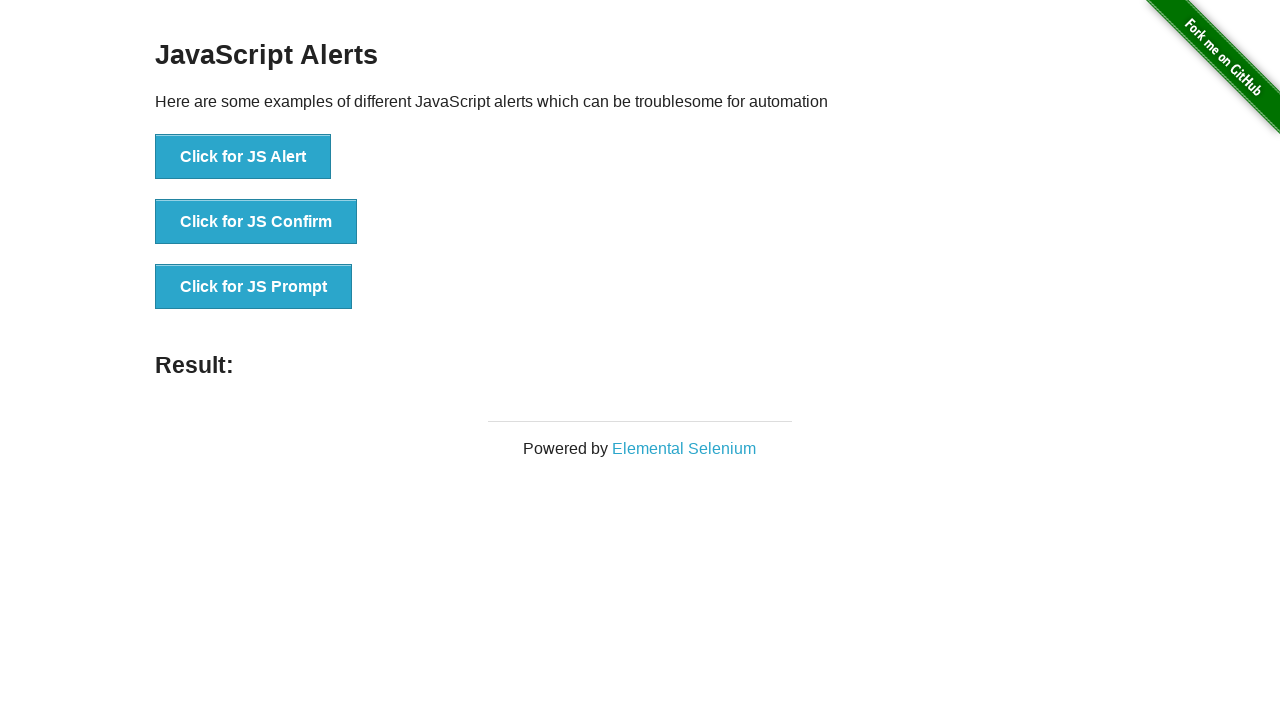

Set up dialog handler to accept alerts
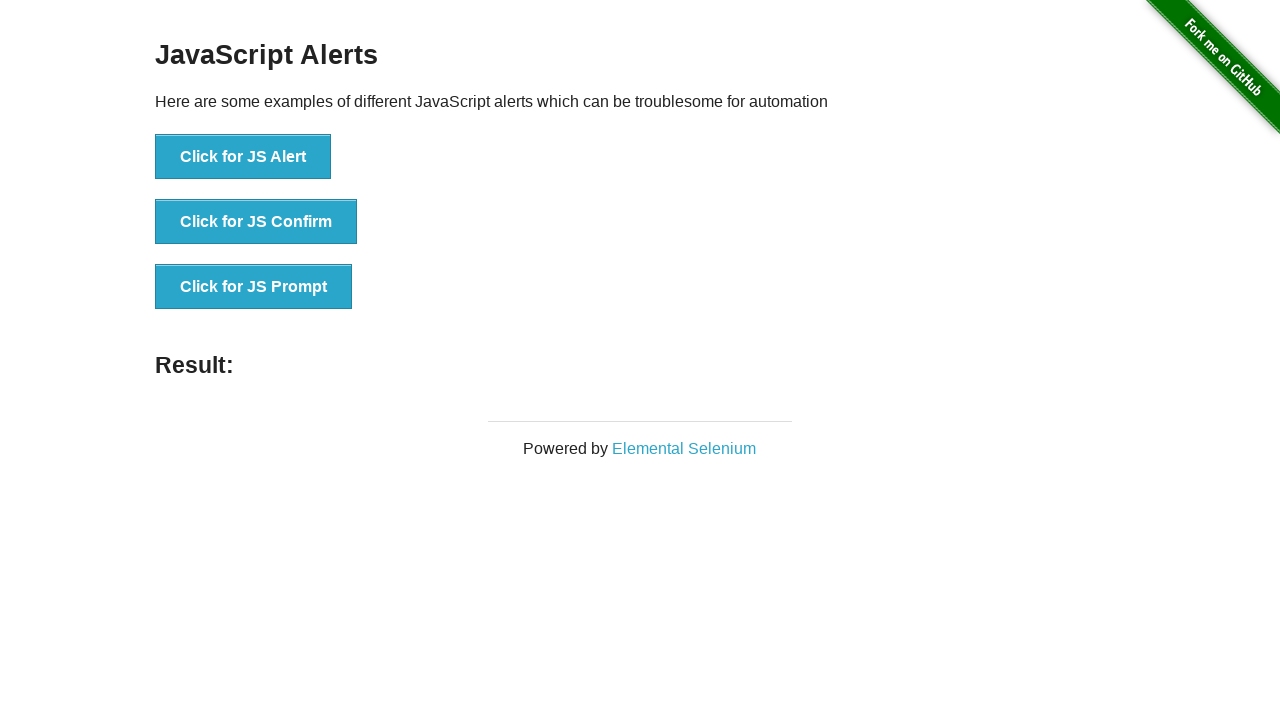

Clicked button to trigger JavaScript alert at (243, 157) on xpath=//button[text()='Click for JS Alert']
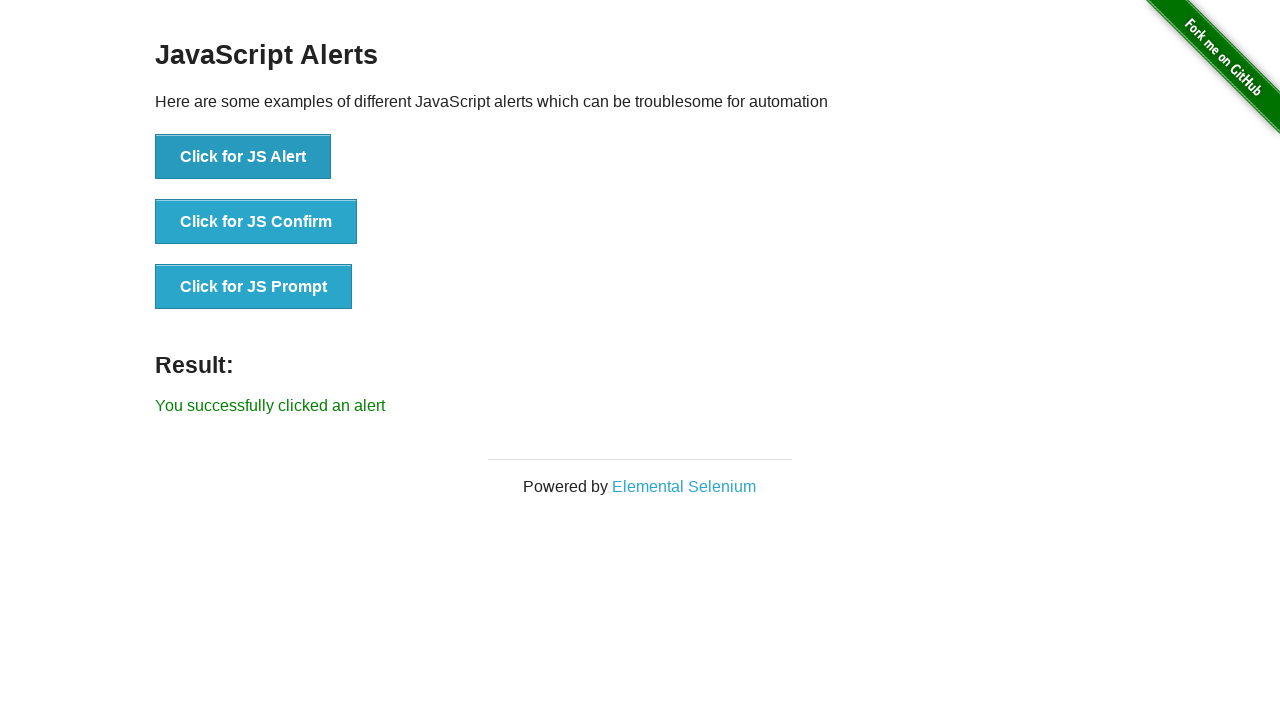

Waited for alert to be processed and accepted
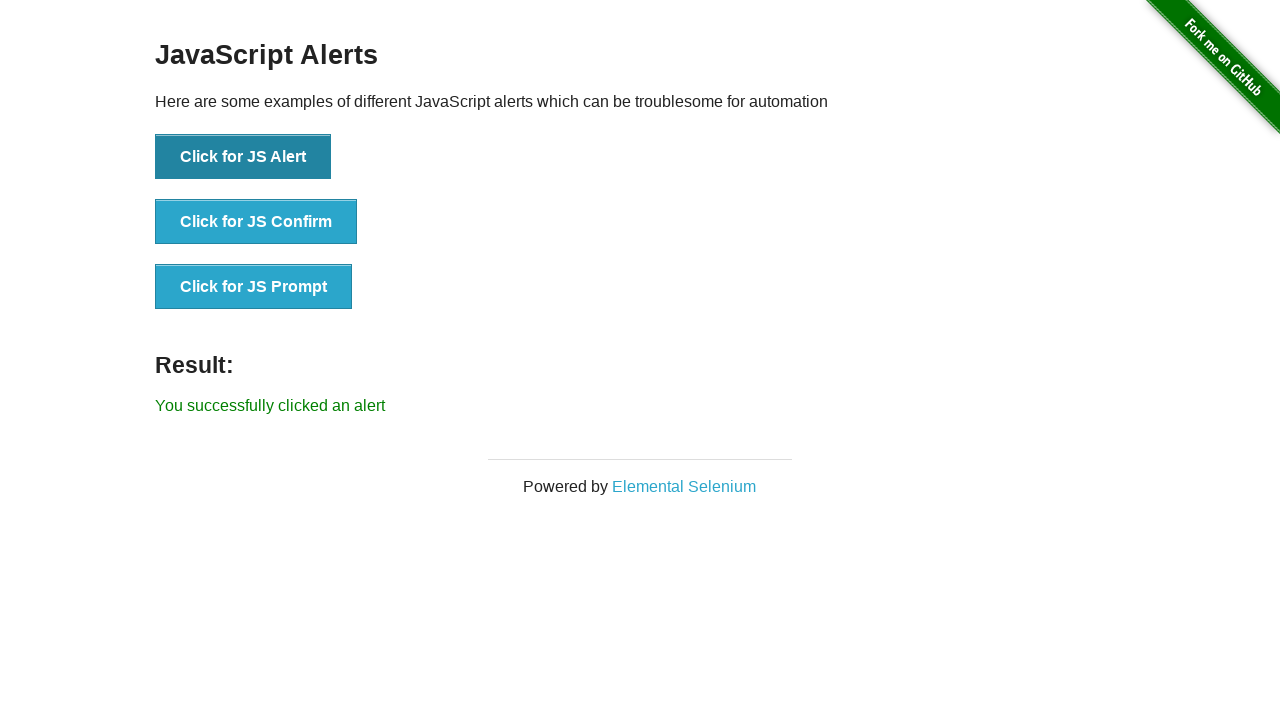

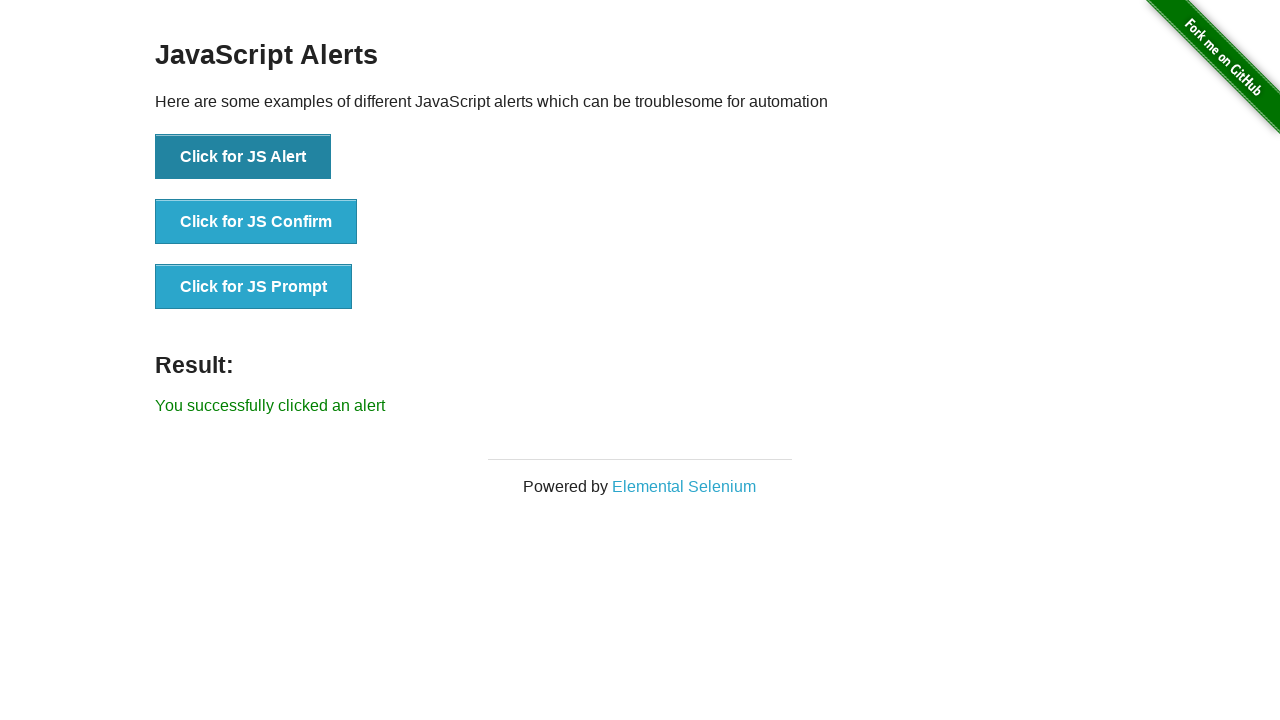